Tests JavaScript confirm dialog by clicking Cancel and verifying the result

Starting URL: https://the-internet.herokuapp.com/javascript_alerts

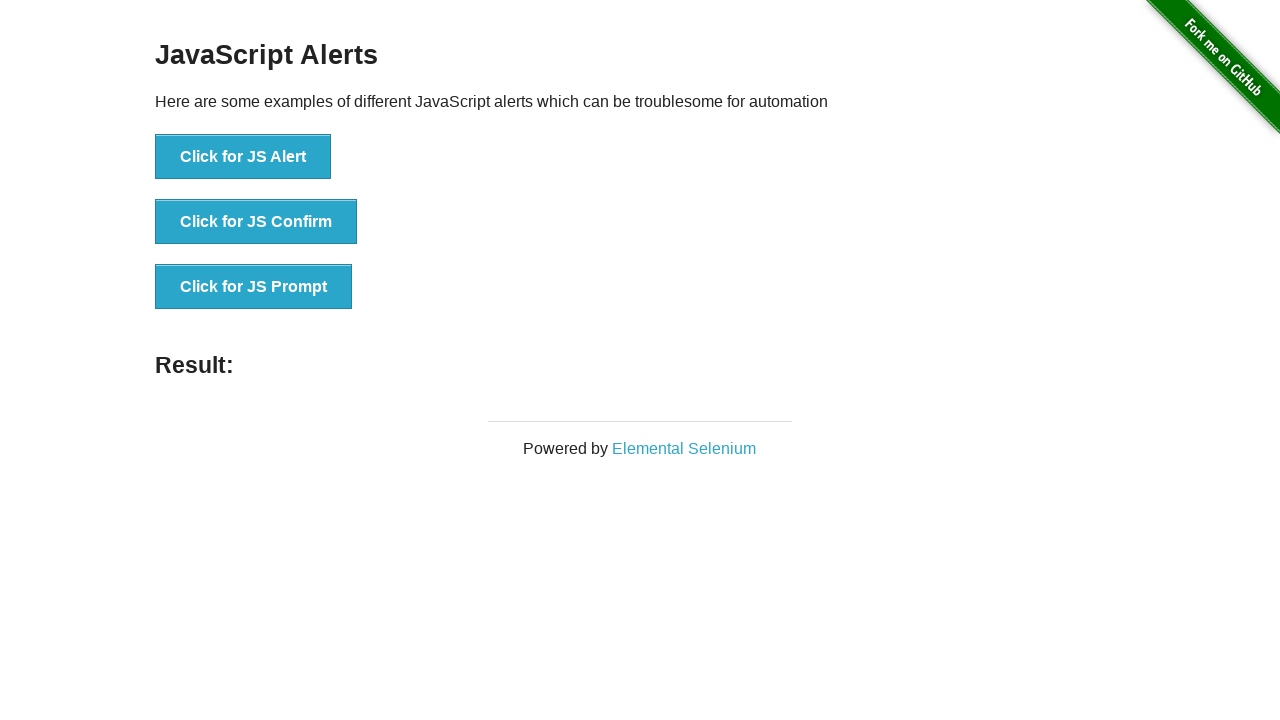

Clicked the JS Confirm button to trigger the JavaScript confirm dialog at (256, 222) on internal:role=button[name="Click for JS Confirm"i]
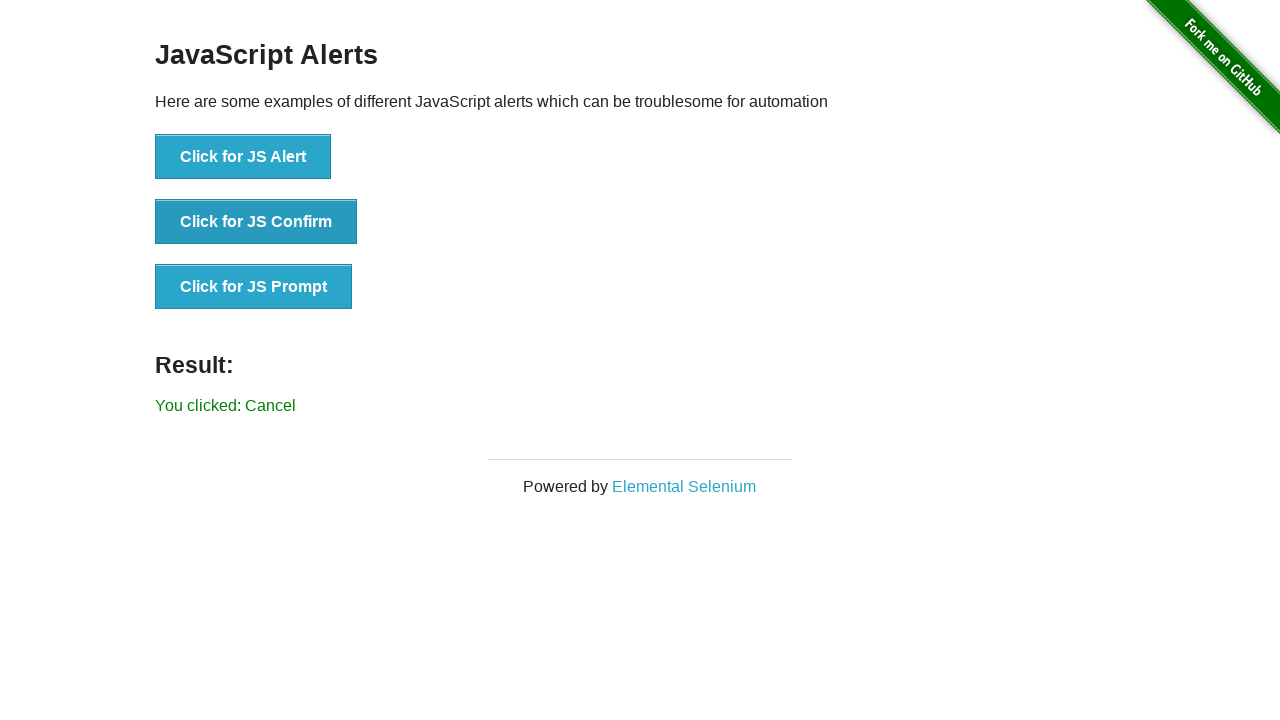

JavaScript confirm dialog was dismissed and result element loaded
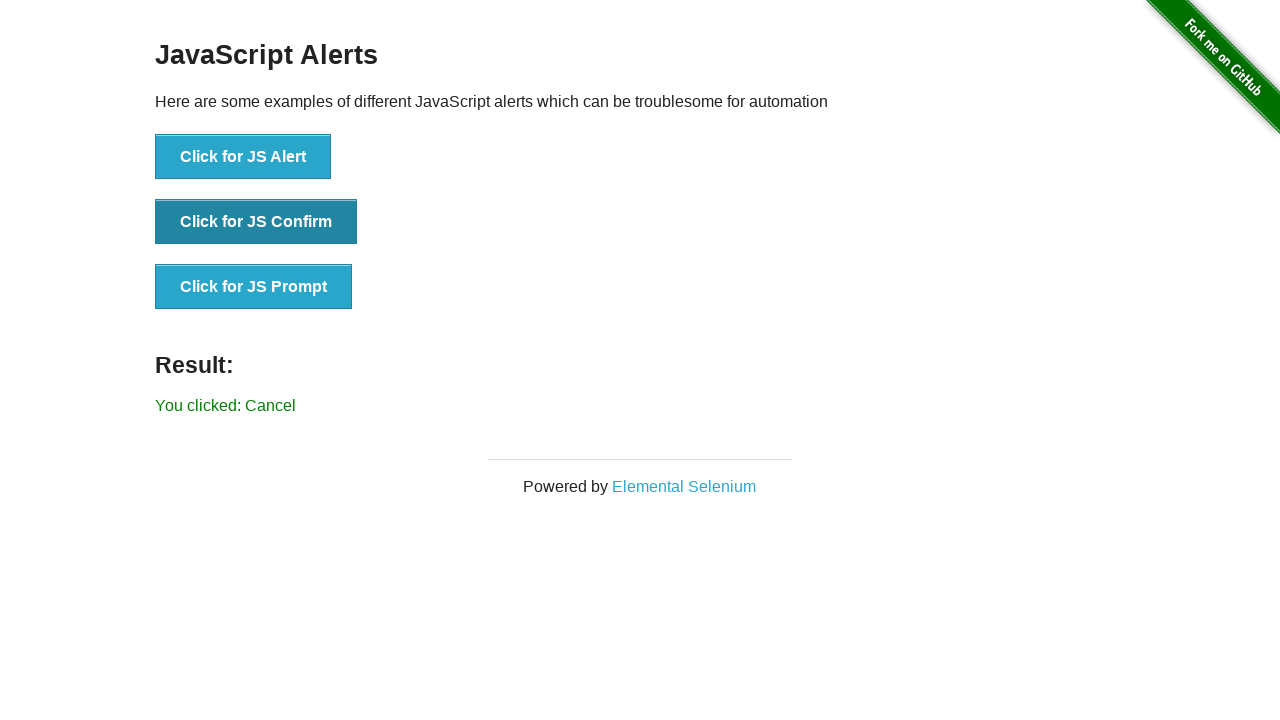

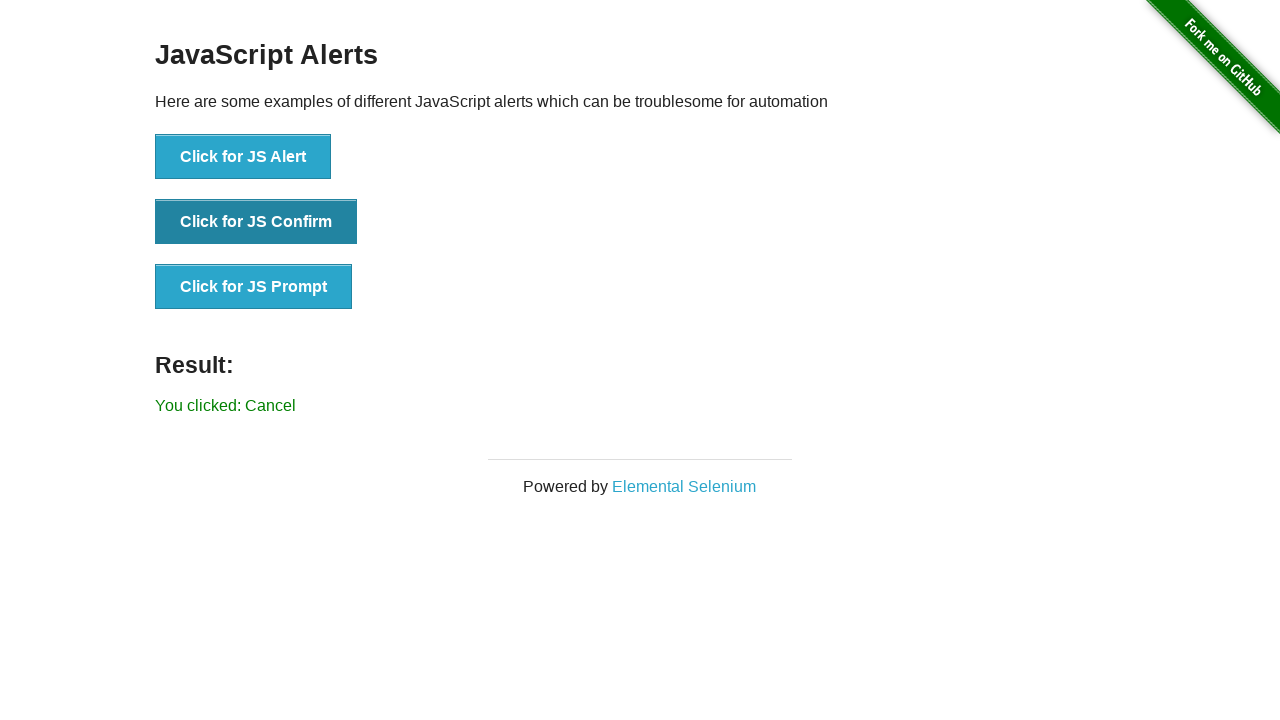